Tests a web form by filling in text input, password, dropdown selection, and date fields, then submitting the form and verifying the success message on the target page.

Starting URL: https://www.selenium.dev/selenium/web/web-form.html

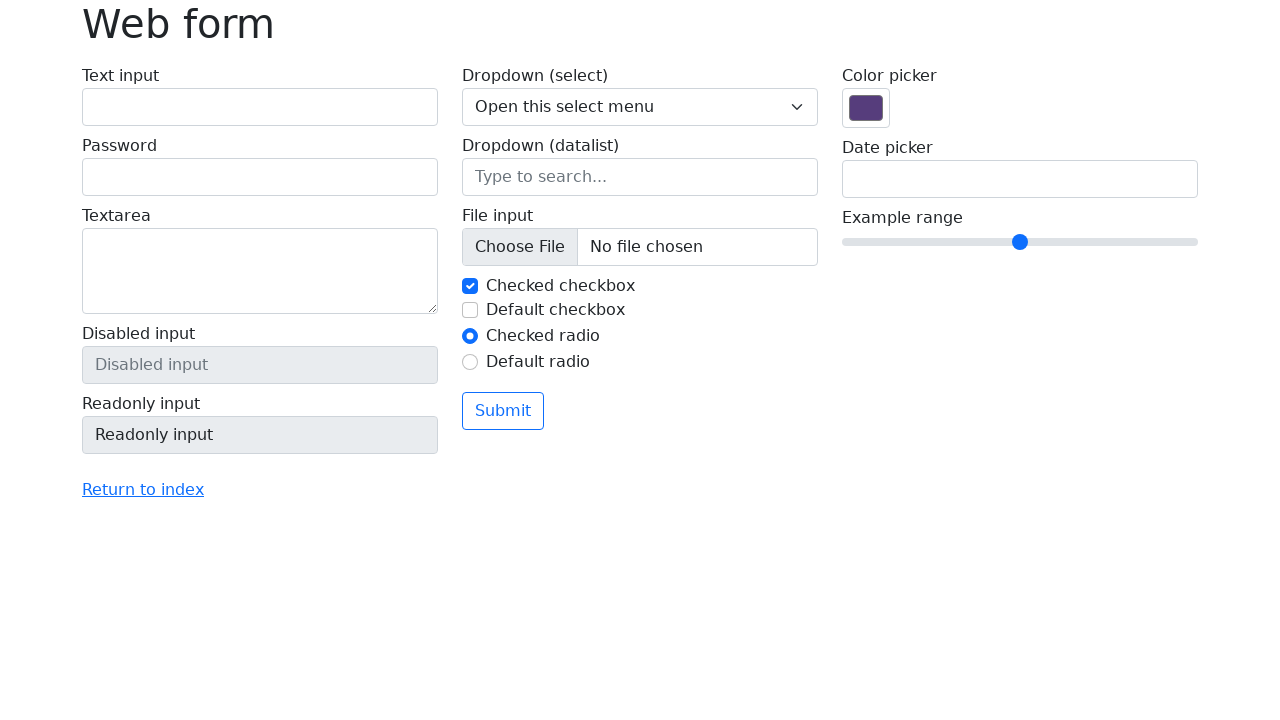

Verified page title is 'Web form'
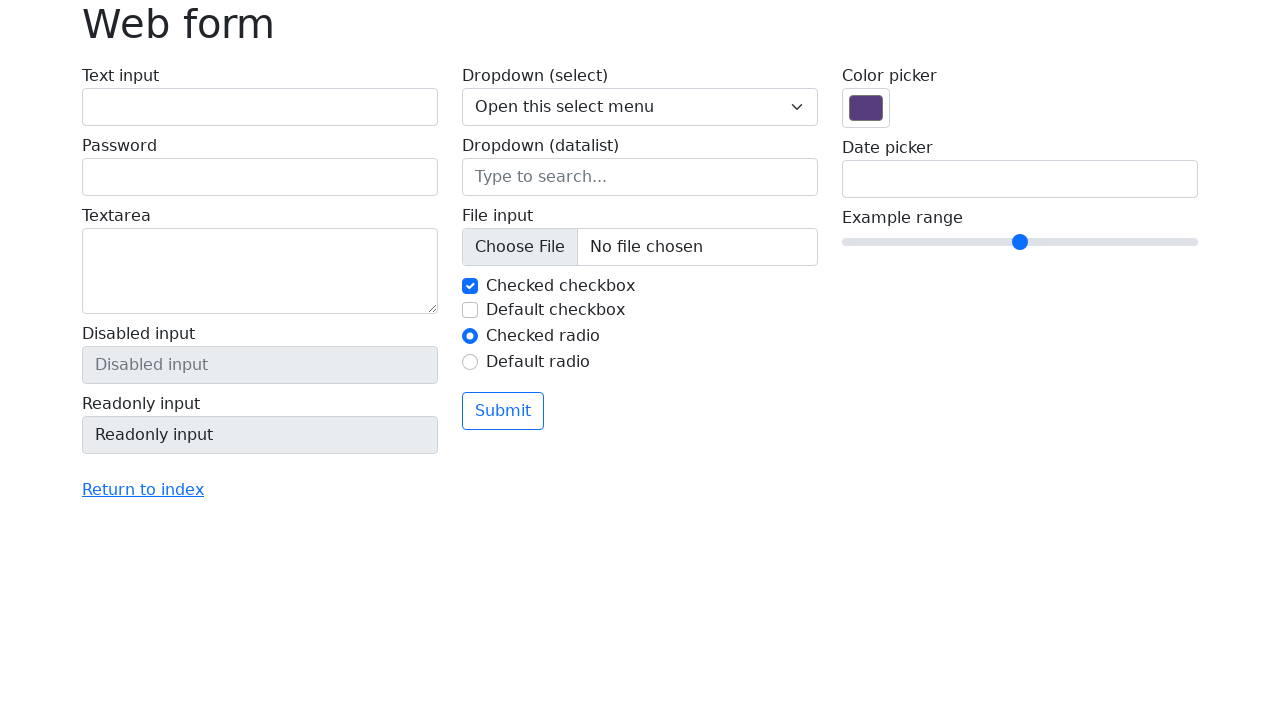

Filled text input field with 'Selenium' on #my-text-id
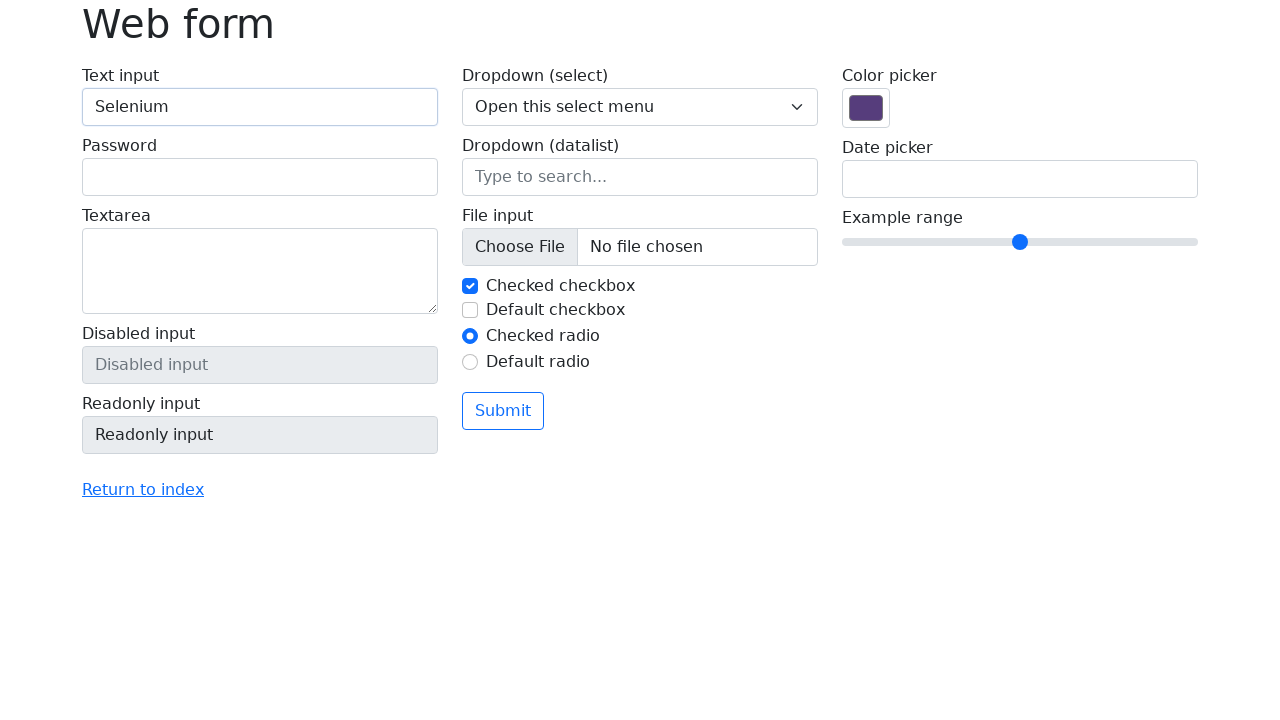

Filled password input field with 'Selenium' on input[name='my-password']
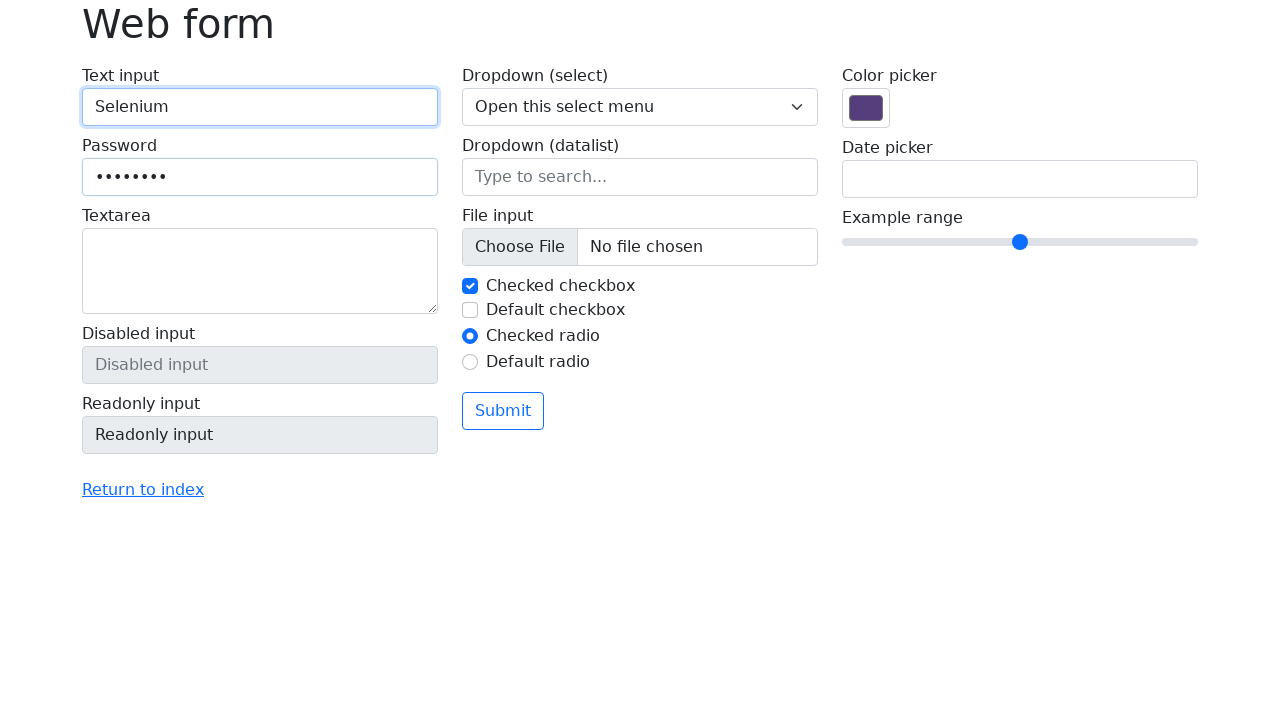

Selected option '2' from dropdown menu on select[name='my-select']
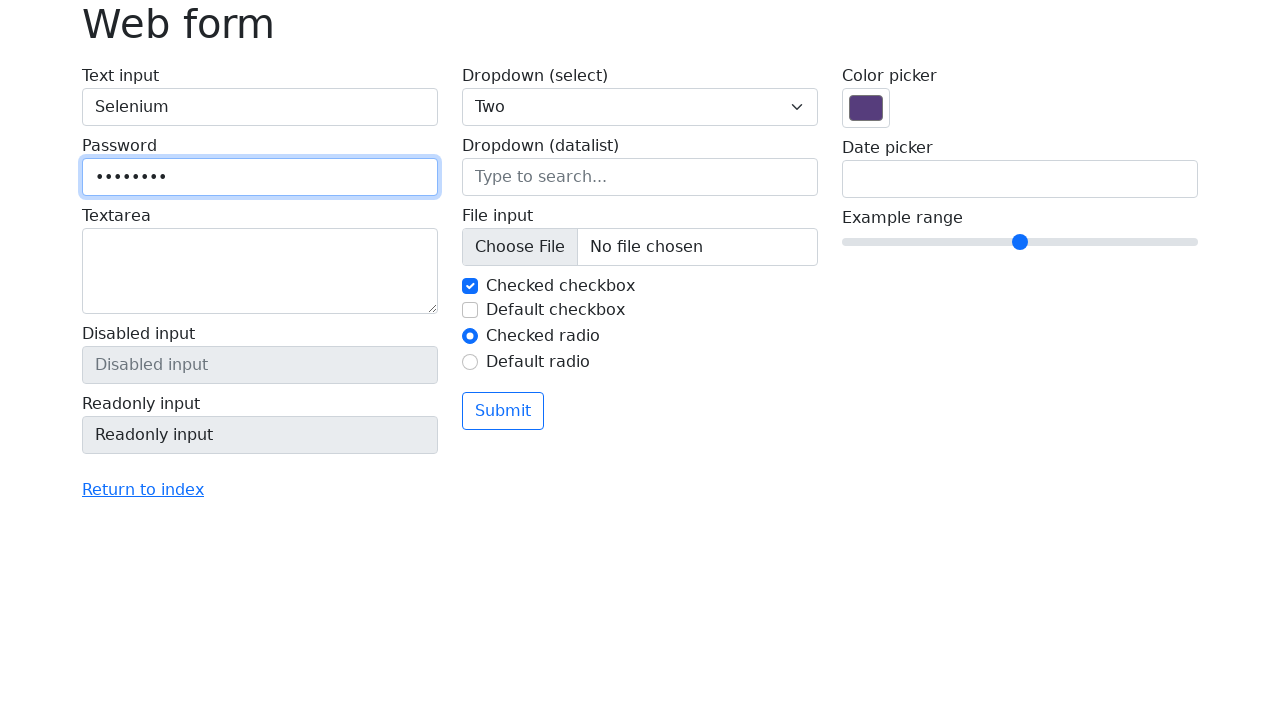

Filled date input field with '05/10/2023' on input[name='my-date']
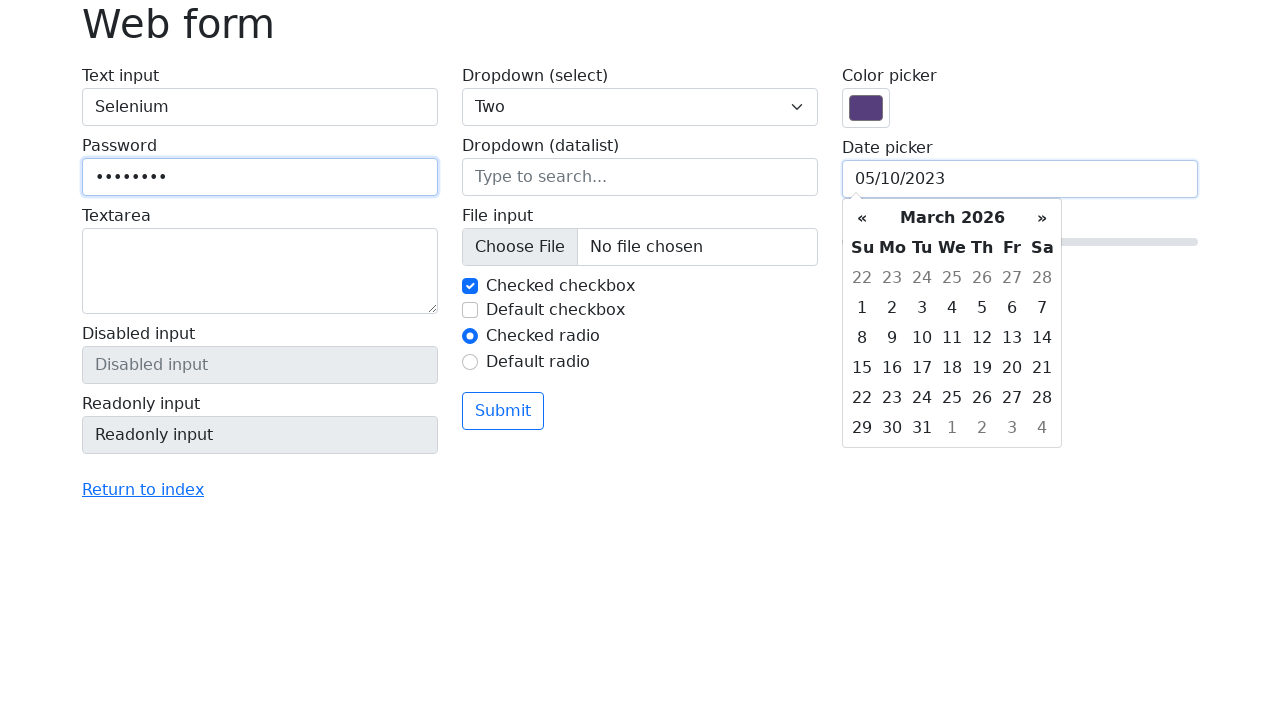

Clicked Submit button to submit the form at (503, 411) on button[type='submit']
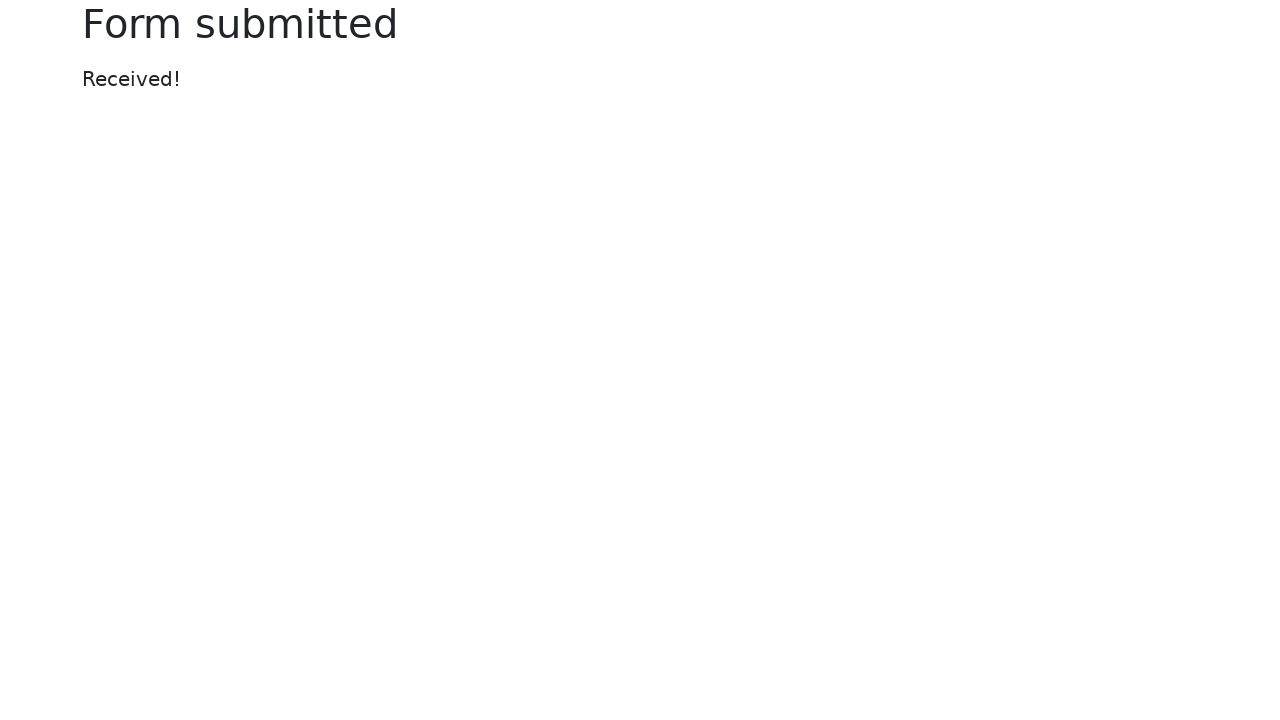

Target page loaded with correct title 'Web form - target page'
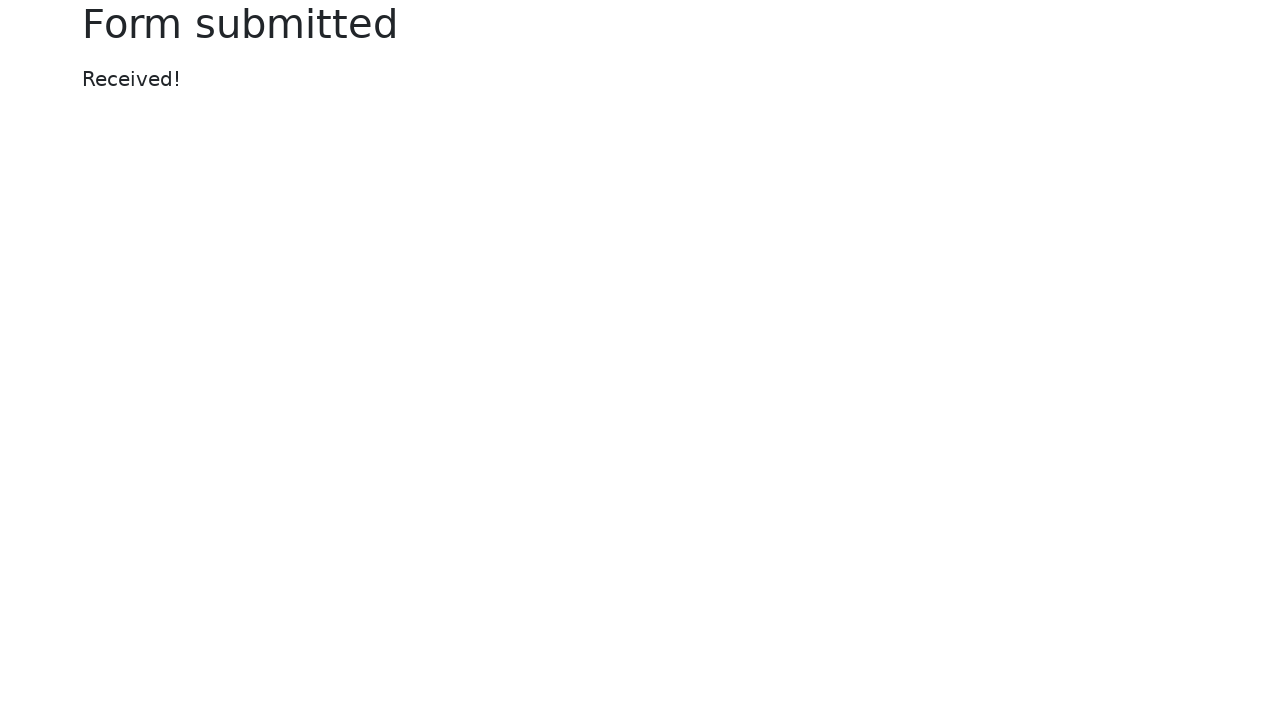

Retrieved success message from target page
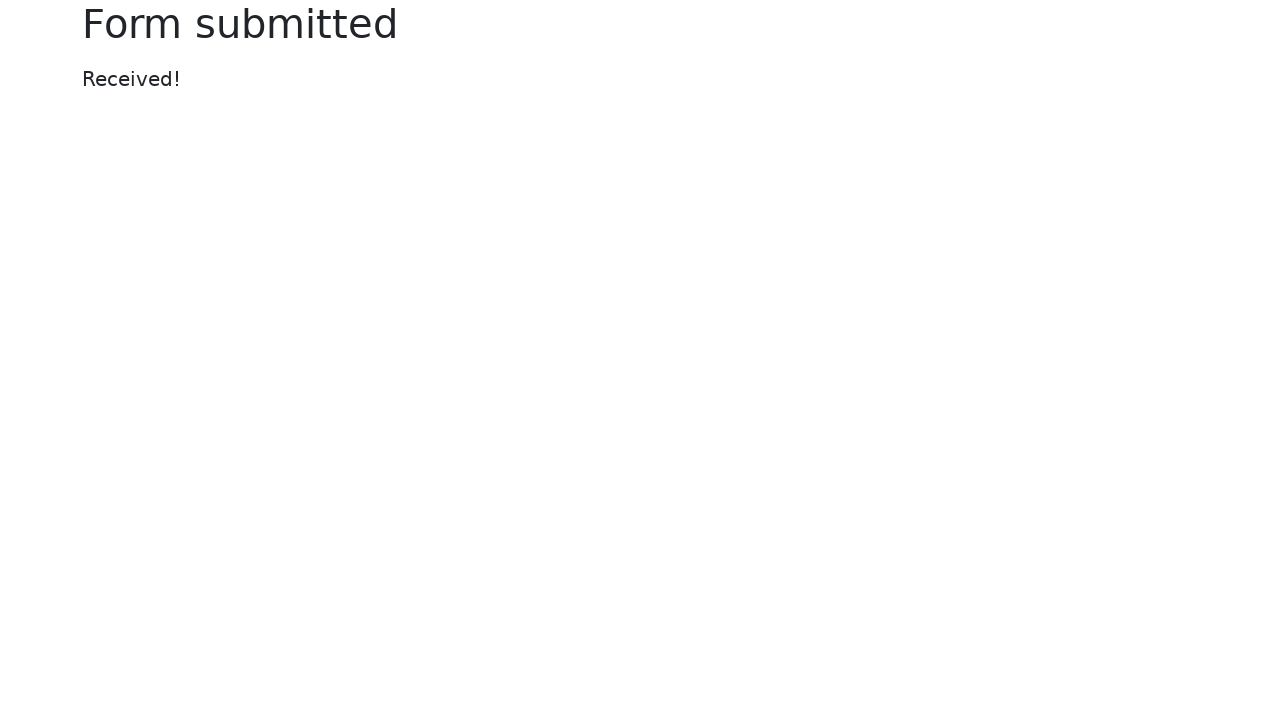

Verified success message is 'Received!'
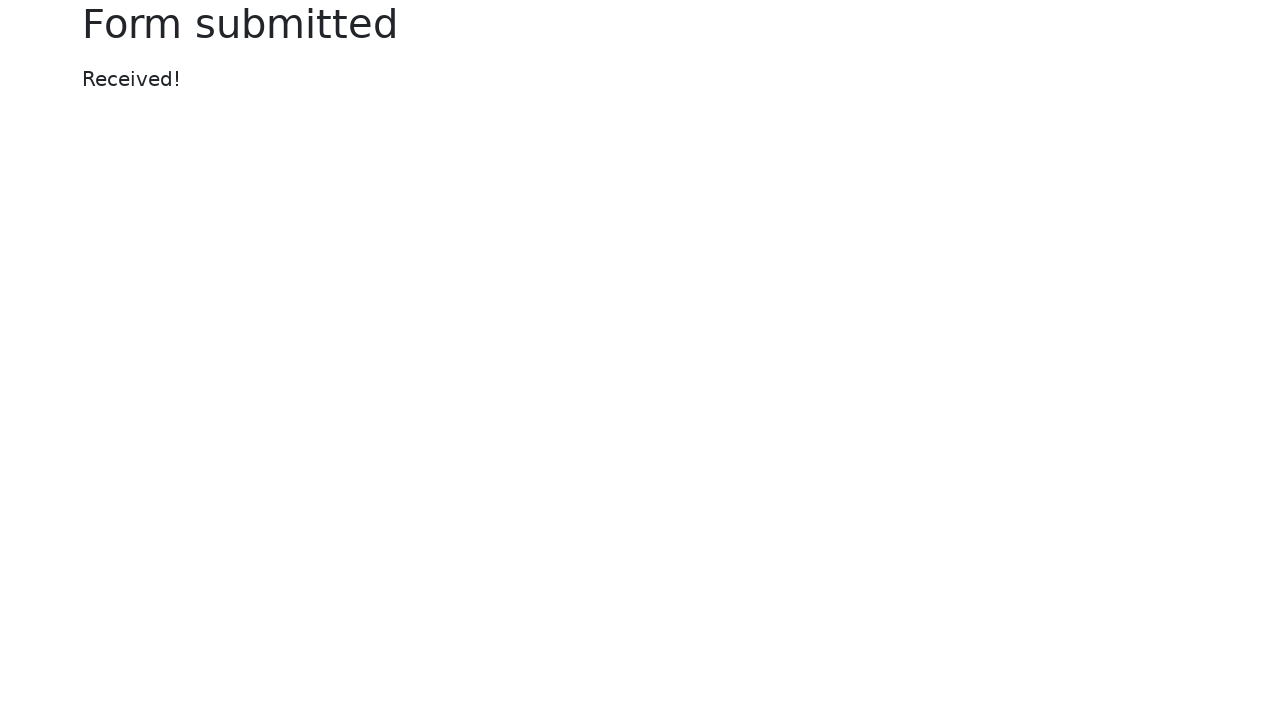

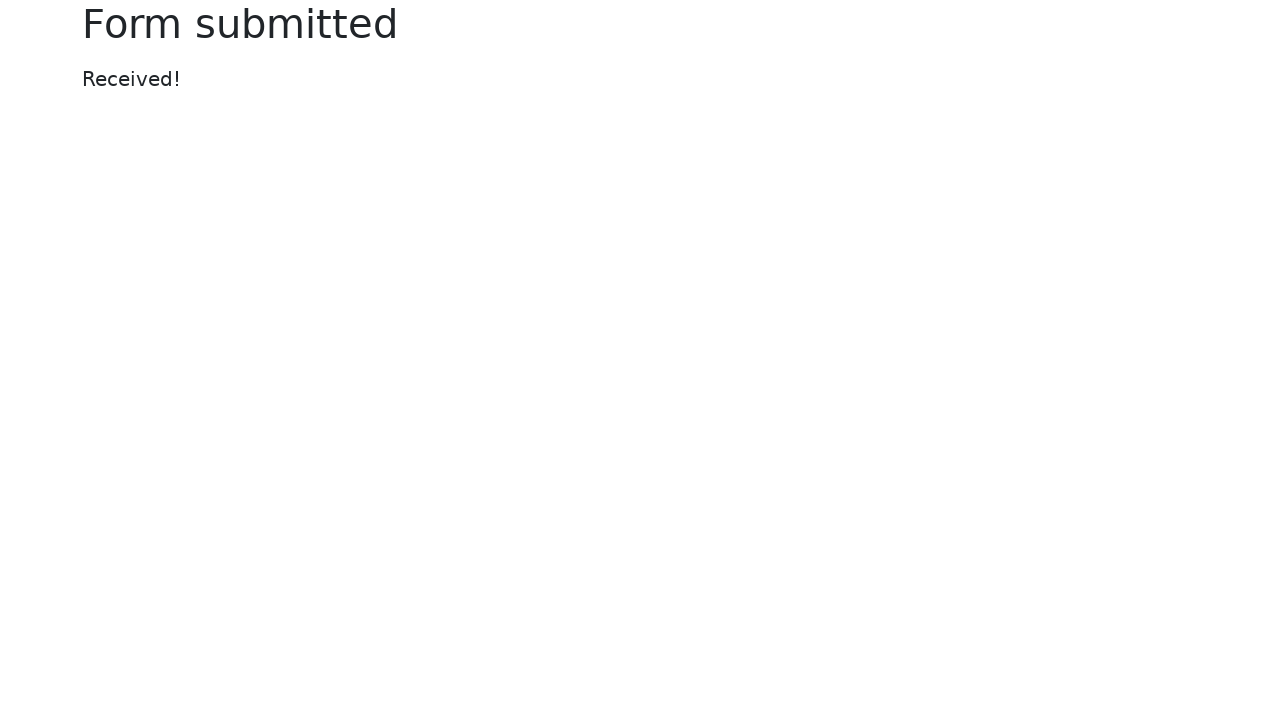